Navigates to the OrangeHRM website, clicks on the "Company" navigation link, and then clicks on the "Press Releases" submenu link.

Starting URL: https://www.orangehrm.com/

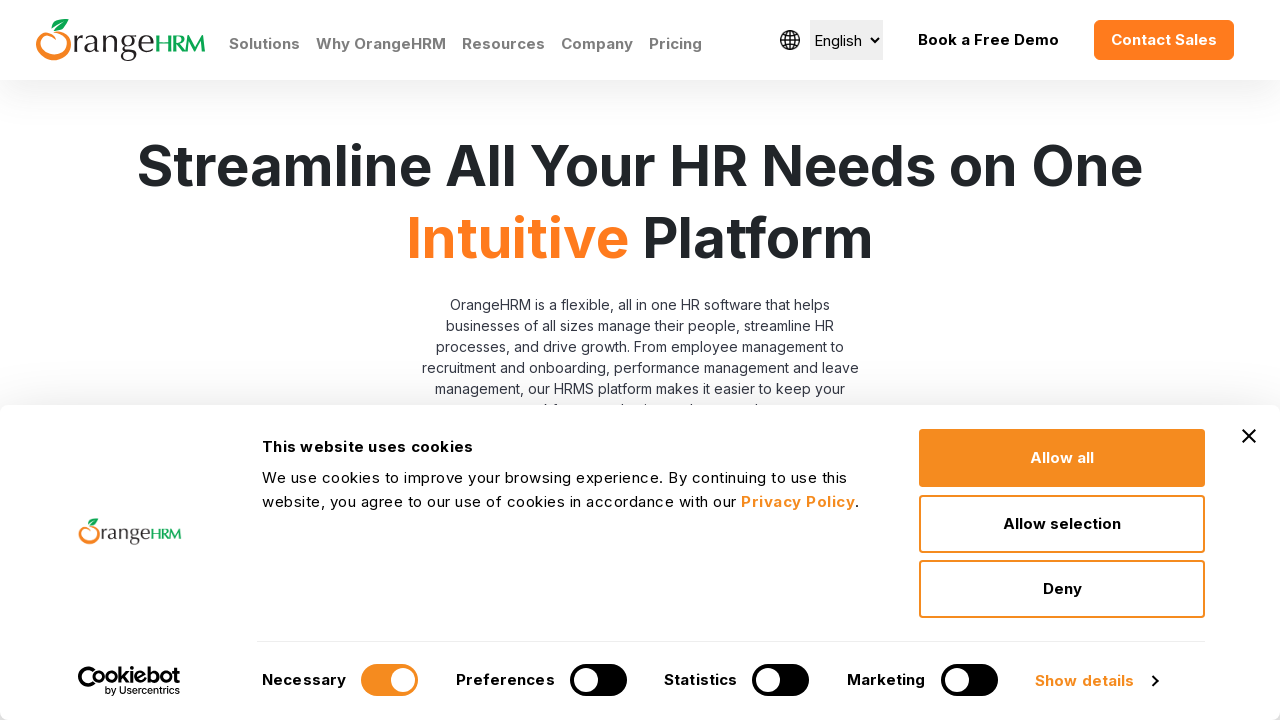

Navigated to OrangeHRM website
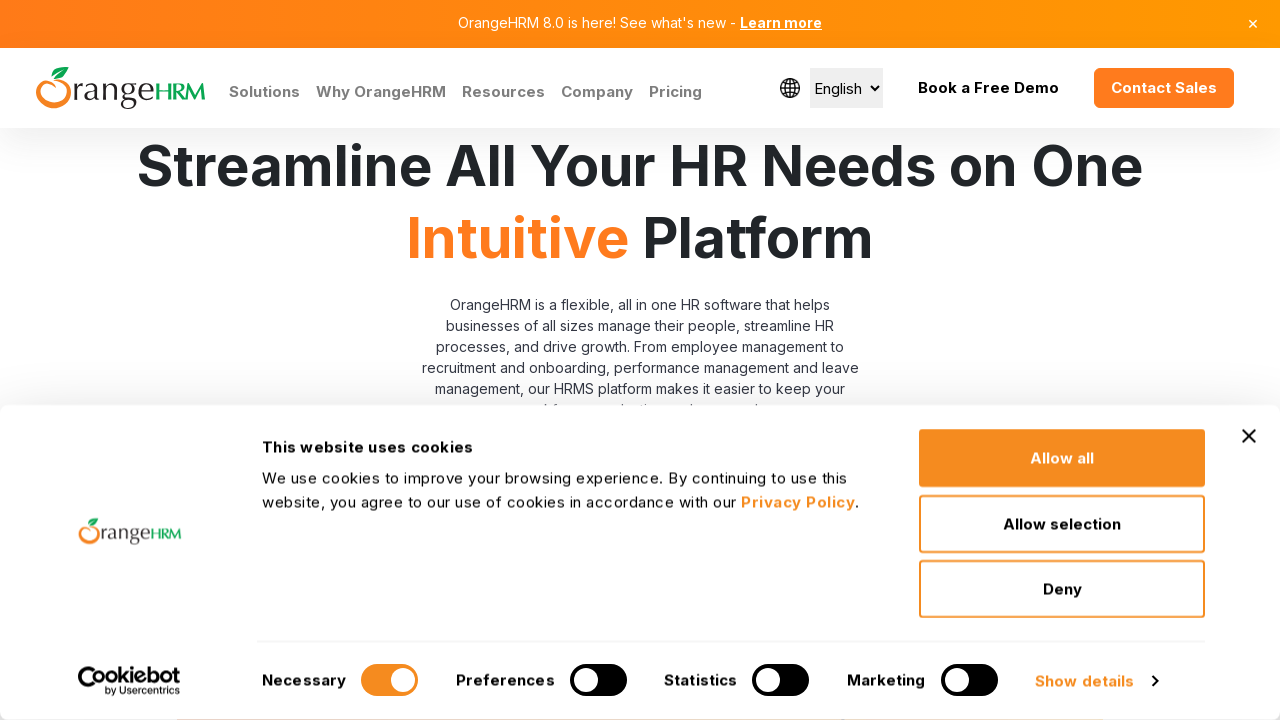

Clicked on Company navigation link at (597, 92) on text=Company
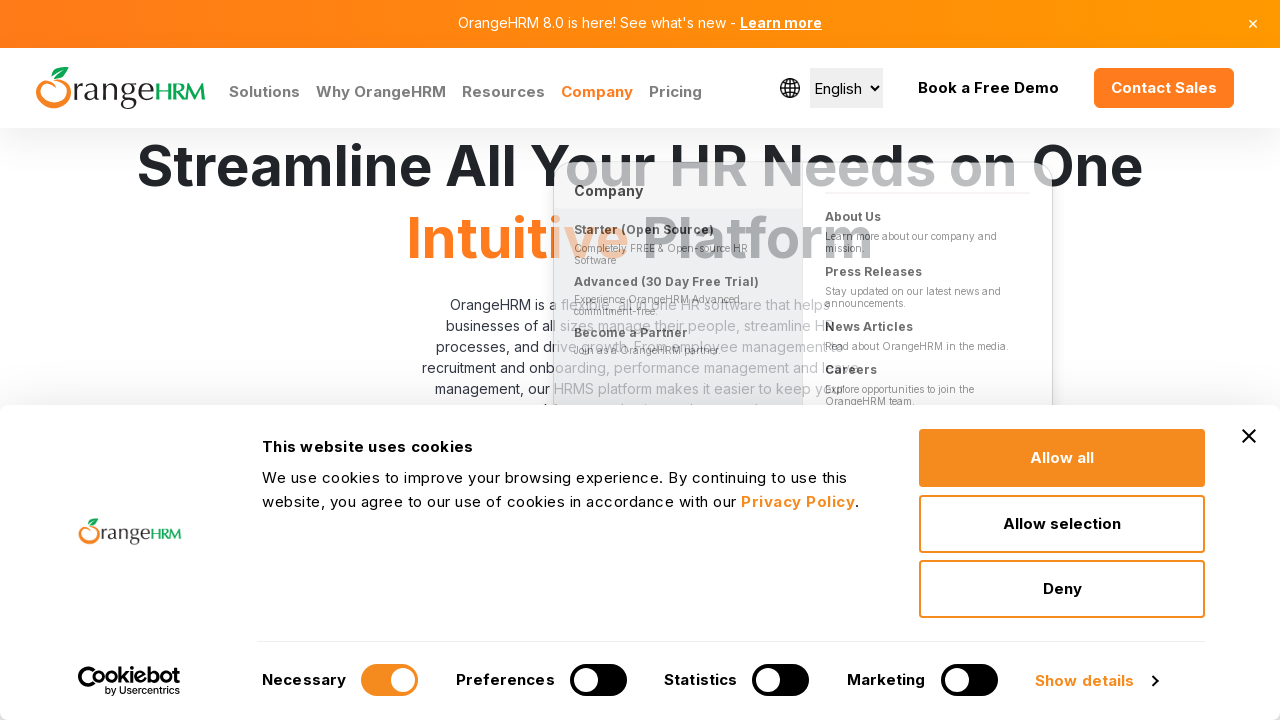

Clicked on Press Releases submenu link at (928, 242) on a:text('Press Releases')
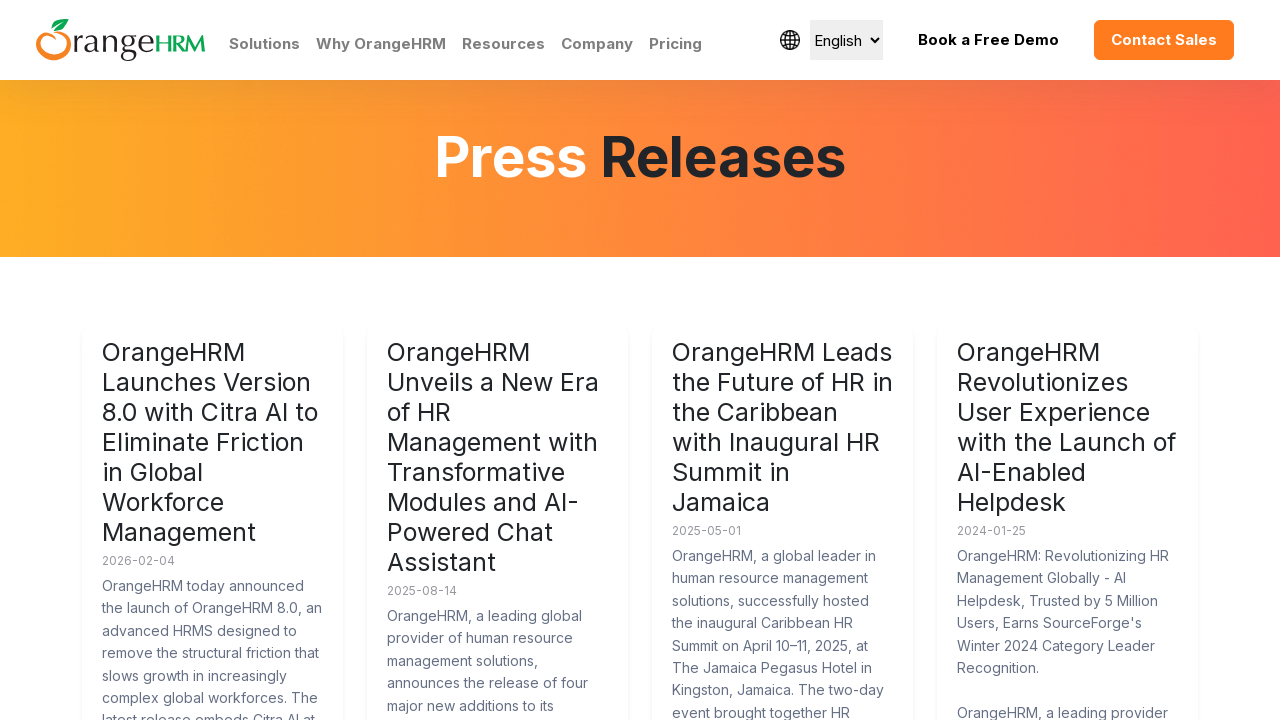

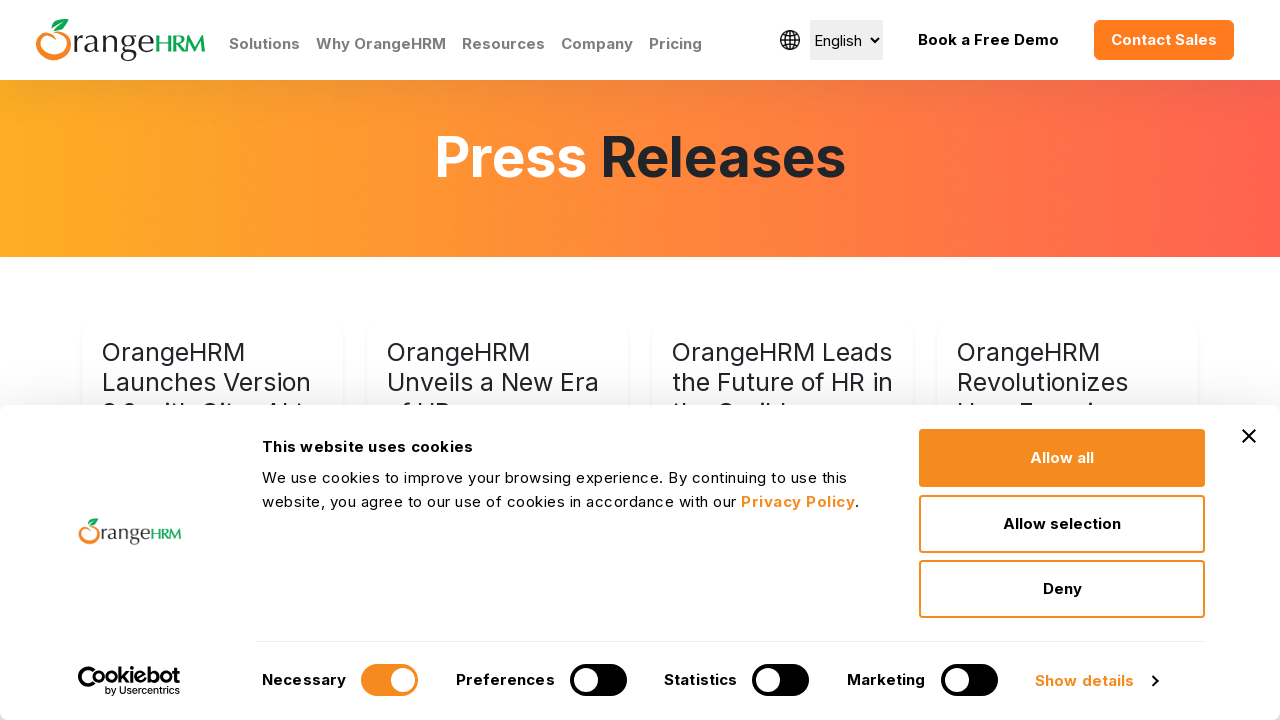